Tests JavaScript alert handling by clicking a button that triggers an alert, accepting the alert, and verifying the result message is displayed correctly on the page.

Starting URL: http://the-internet.herokuapp.com/javascript_alerts

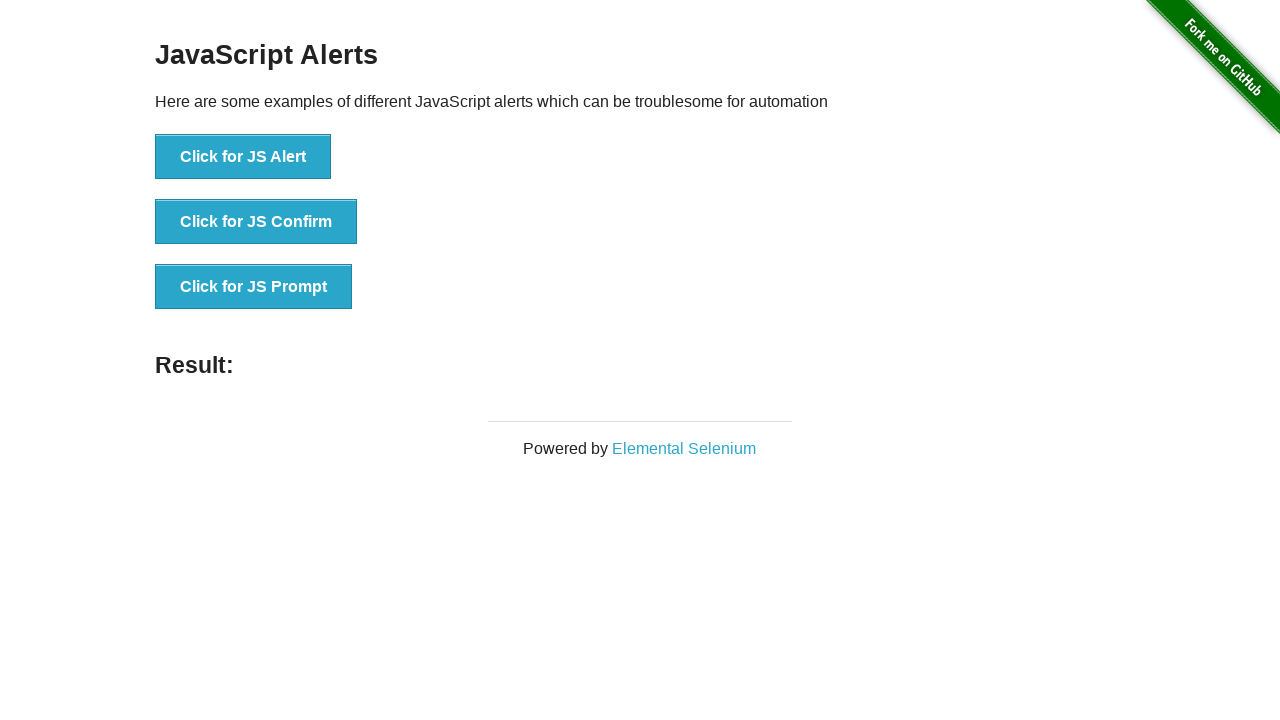

Set up dialog handler to automatically accept alerts
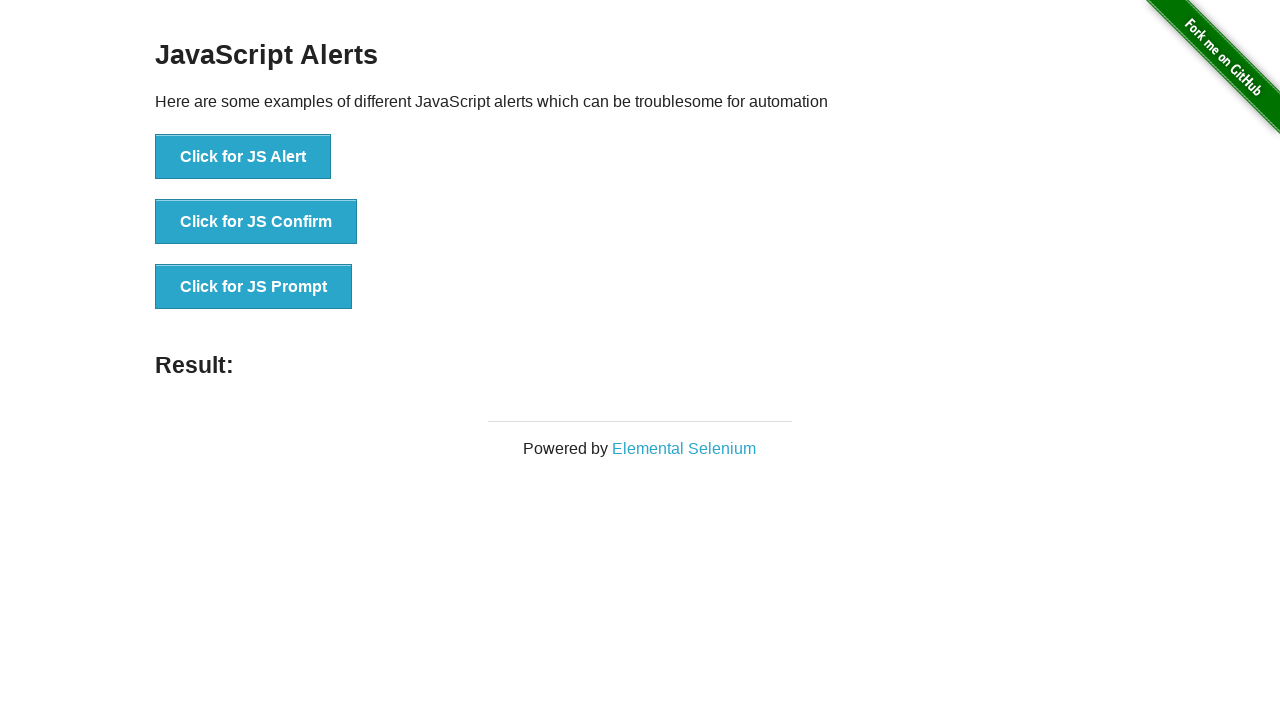

Clicked button to trigger JavaScript alert at (243, 157) on ul > li:nth-child(1) > button
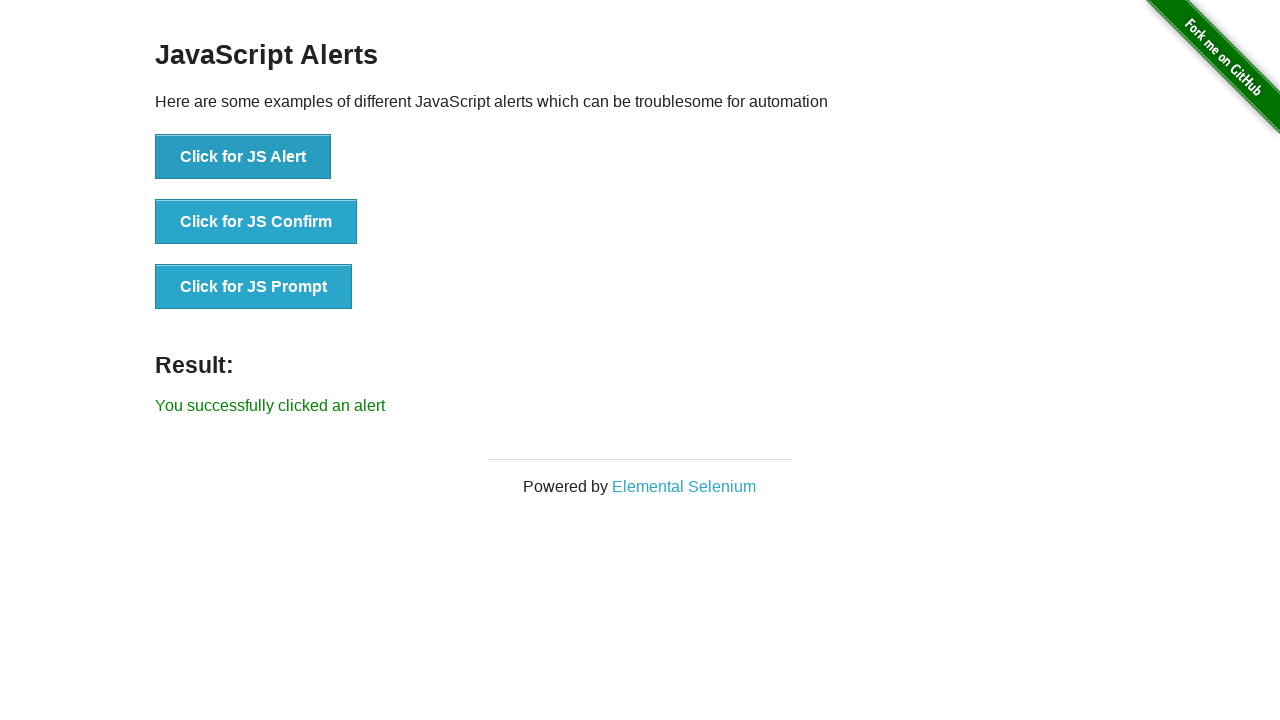

Result message element loaded
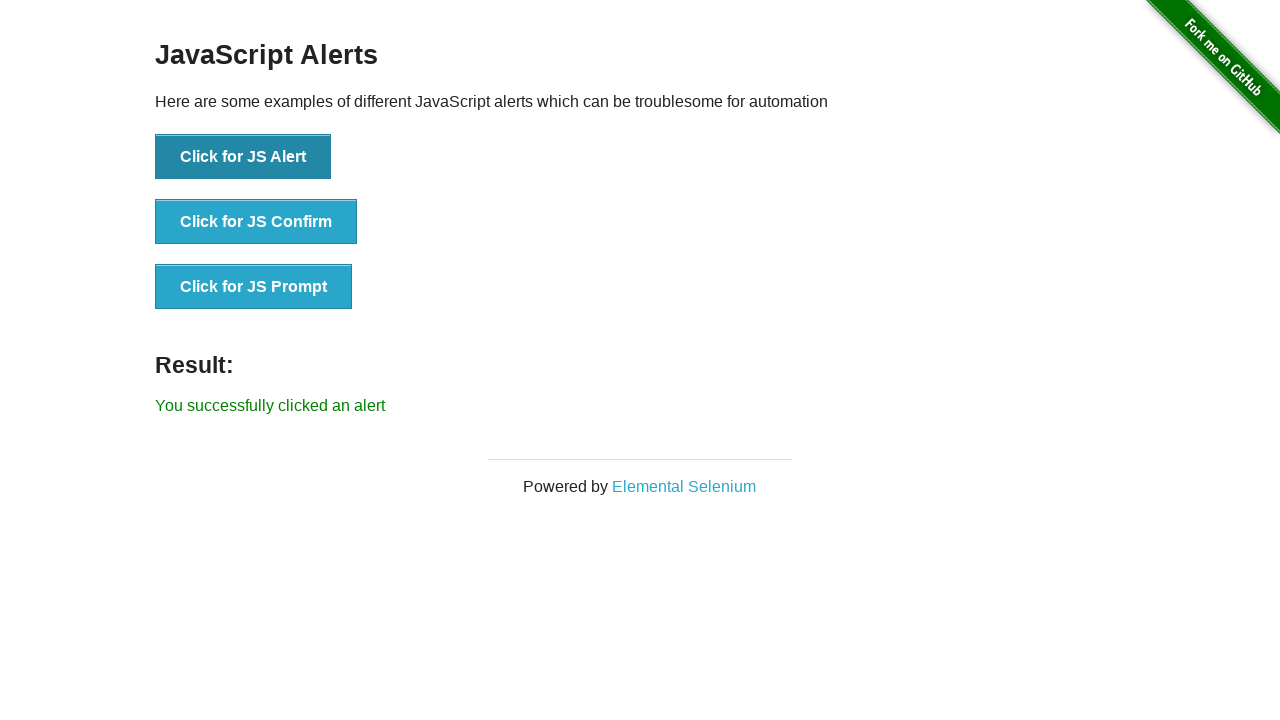

Retrieved result text: 'You successfully clicked an alert'
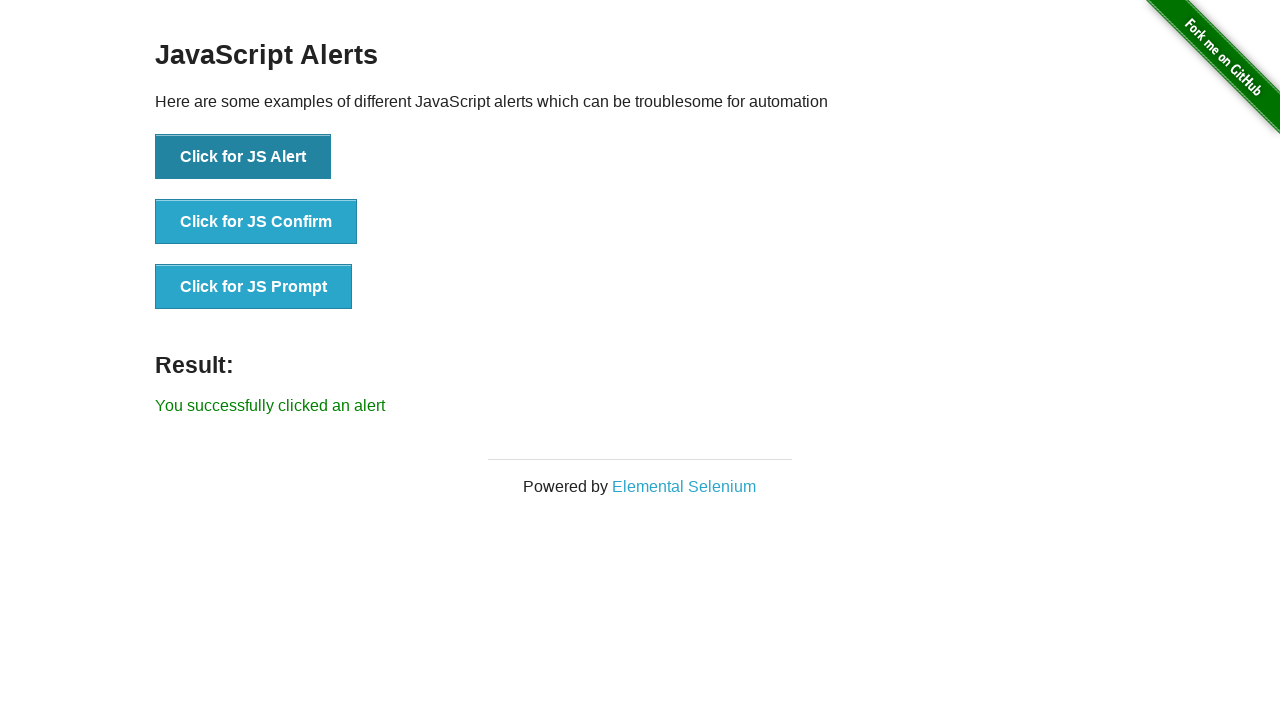

Verified result text matches expected message 'You successfully clicked an alert'
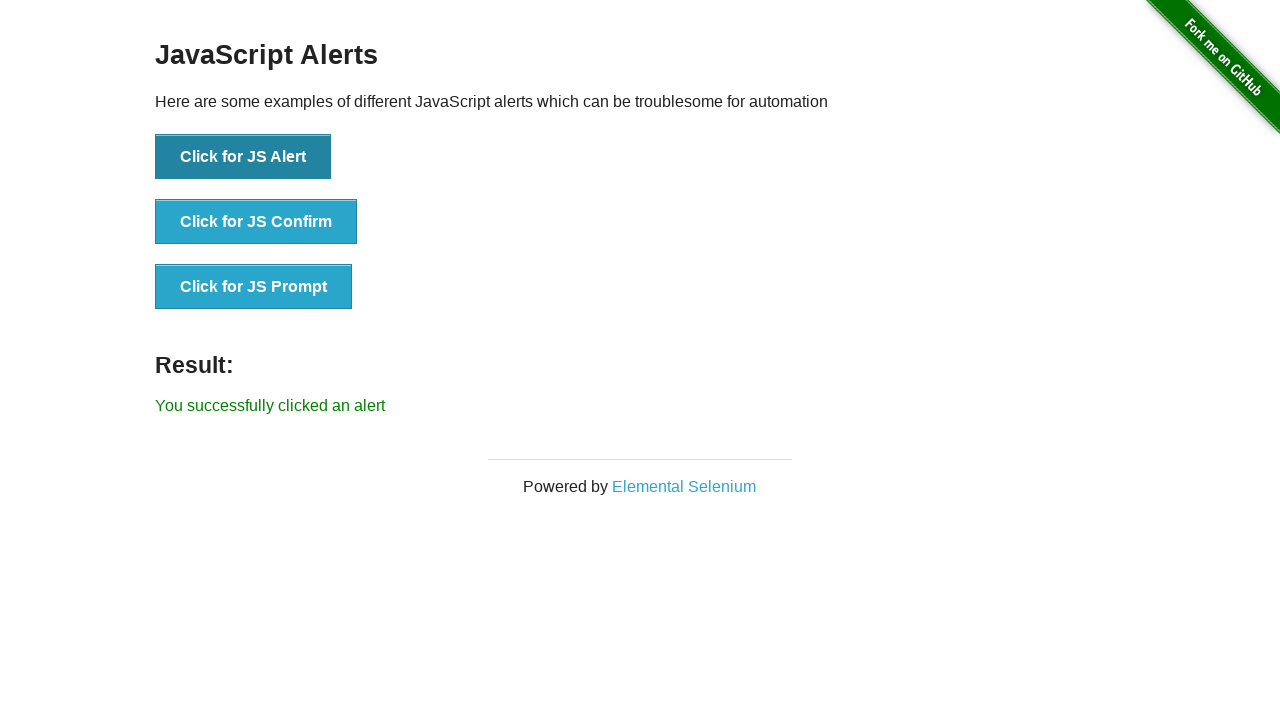

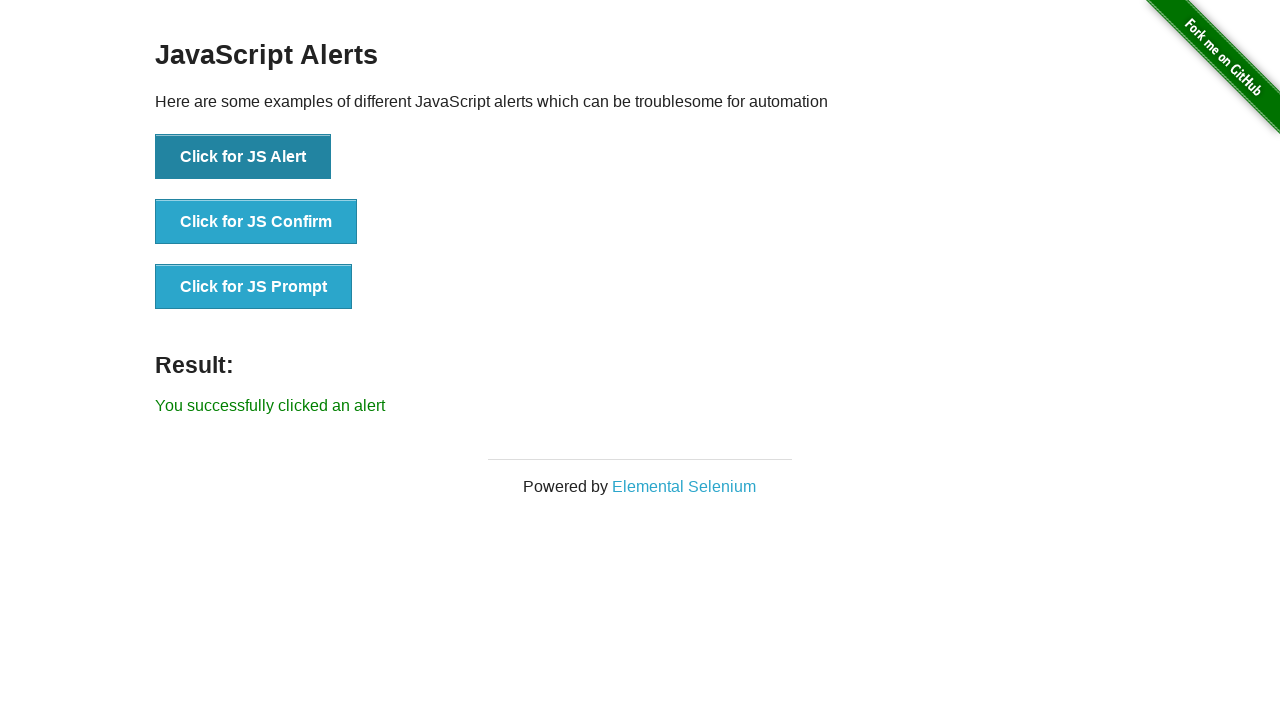